Interacts with an online virtual piano keyboard by clicking on piano key buttons on a music lesson page.

Starting URL: https://www.apronus.com/music/lessons/unit01.htm

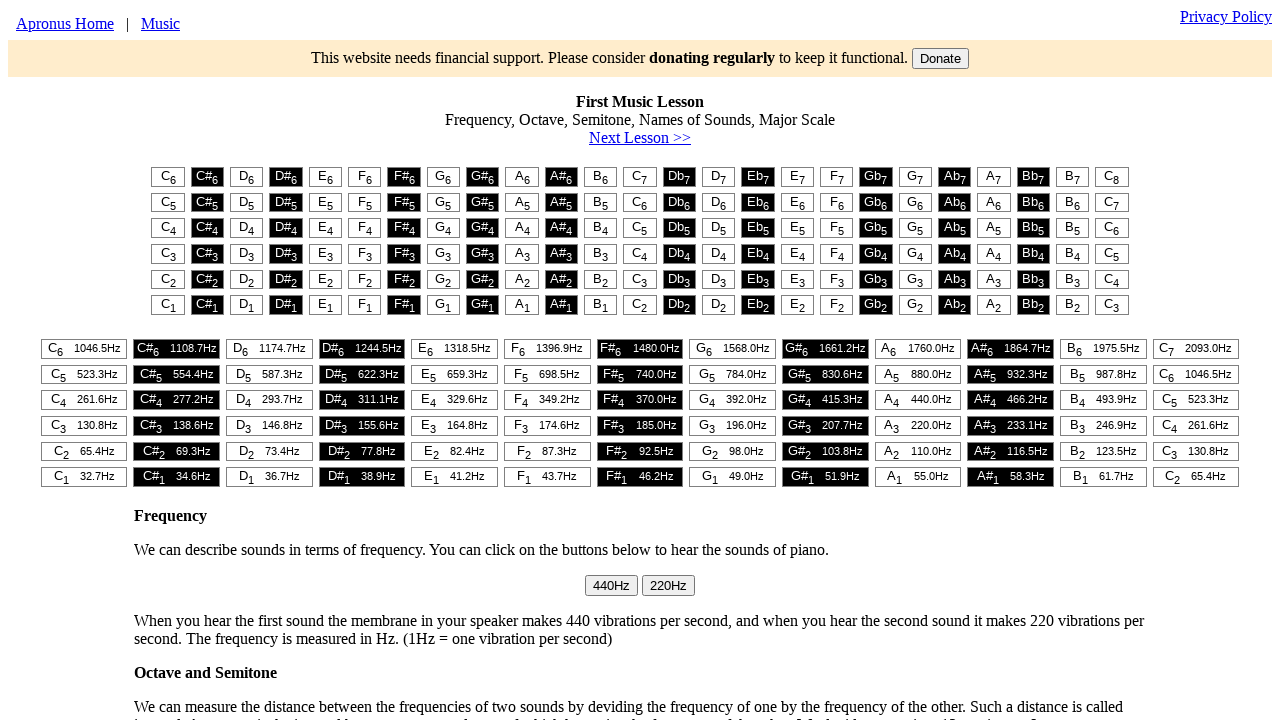

Navigated to music lesson page with virtual piano keyboard
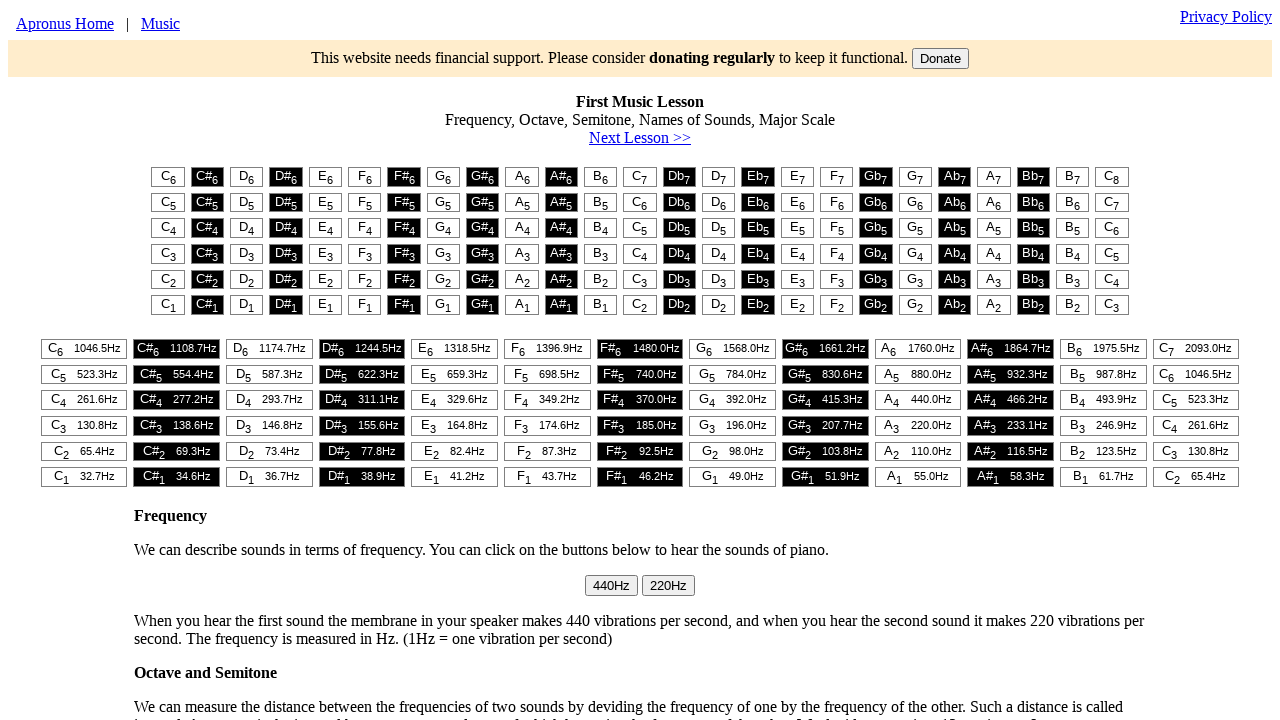

Clicked on piano key button at (168, 177) on #t1 > table > tr:nth-child(1) > td:nth-child(1) > button
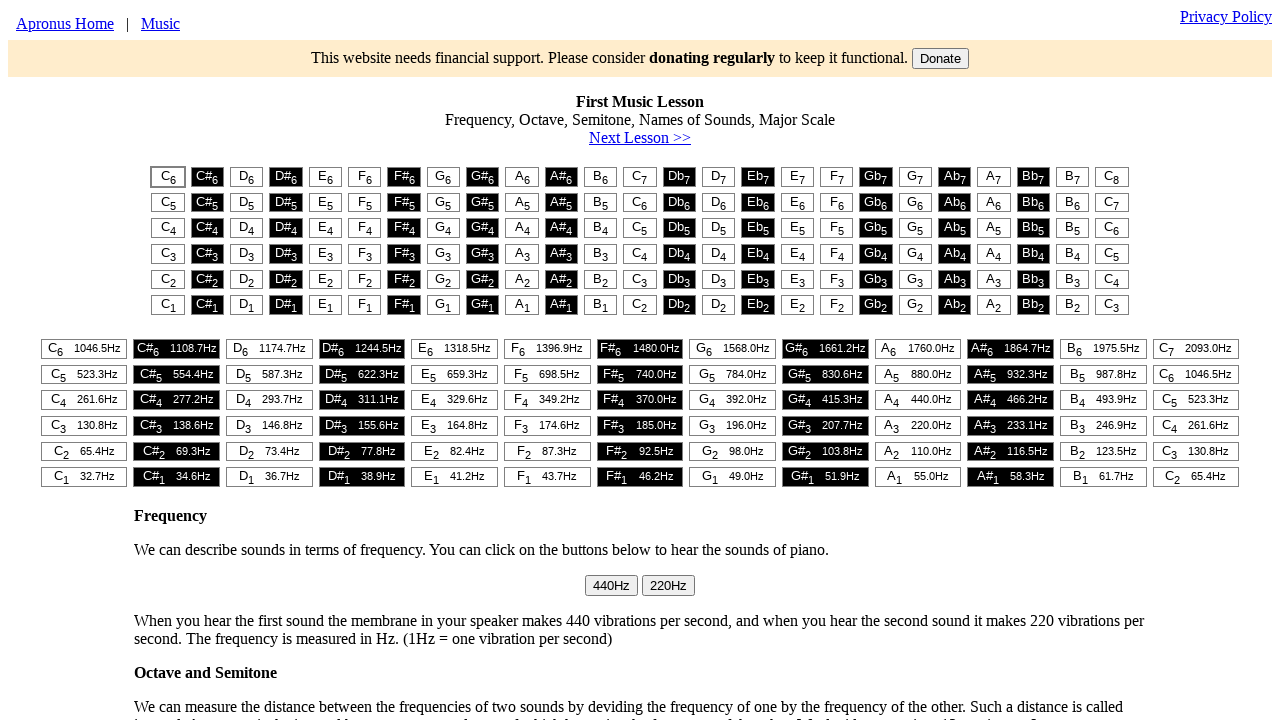

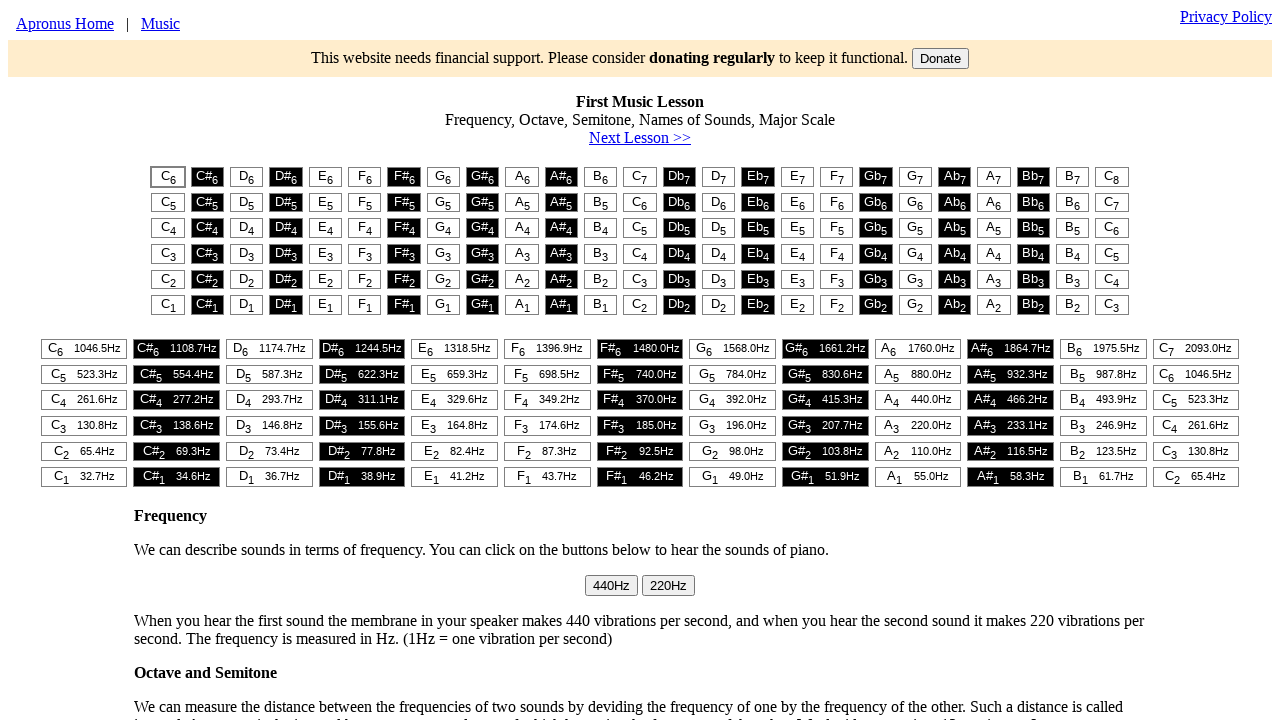